Tests filling out a registration form by entering first name and last name values into the respective input fields on an OpenCart registration page.

Starting URL: https://naveenautomationlabs.com/opencart/index.php?route=account/register

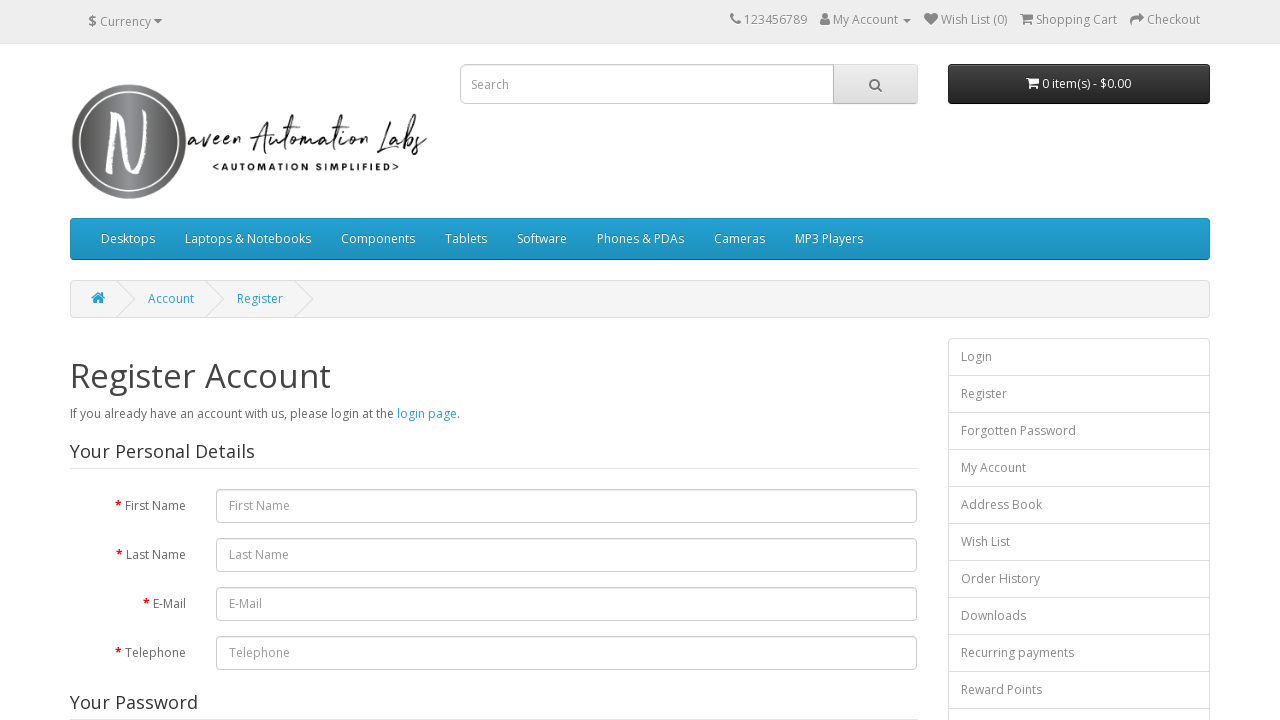

Filled first name field with 'tiger' on #input-firstname
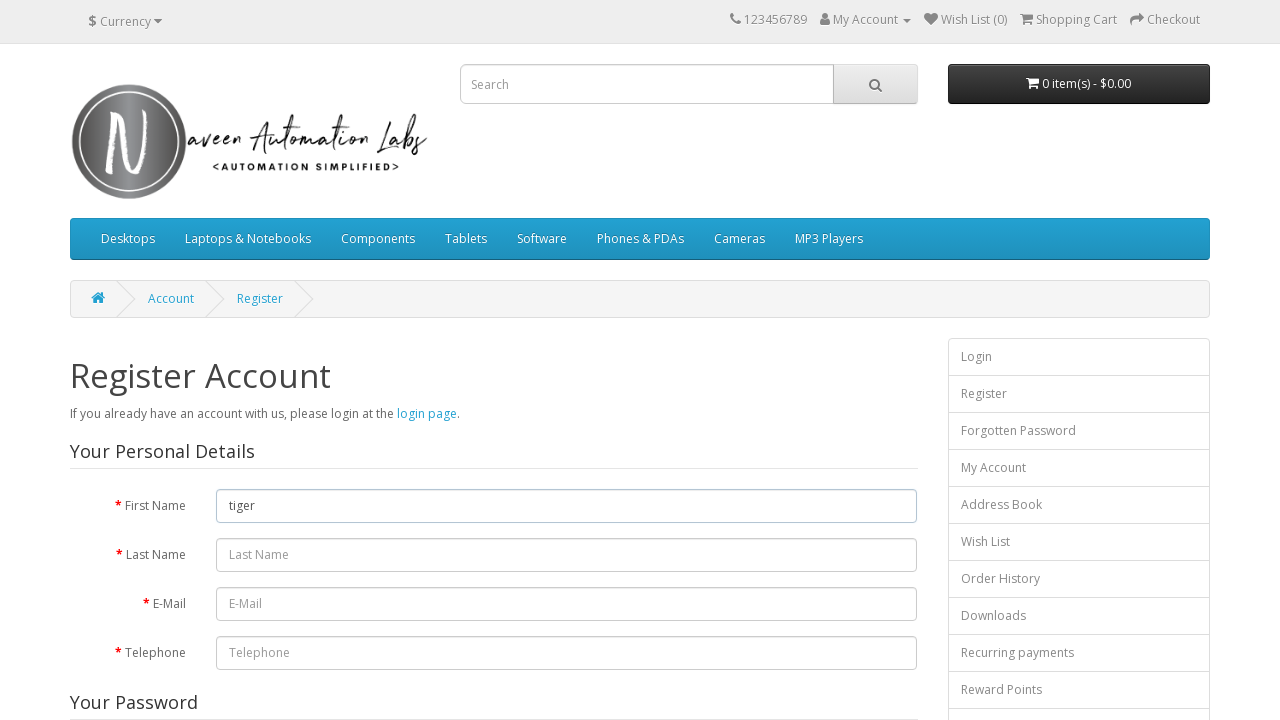

Filled last name field with 'karan labs' on #input-lastname
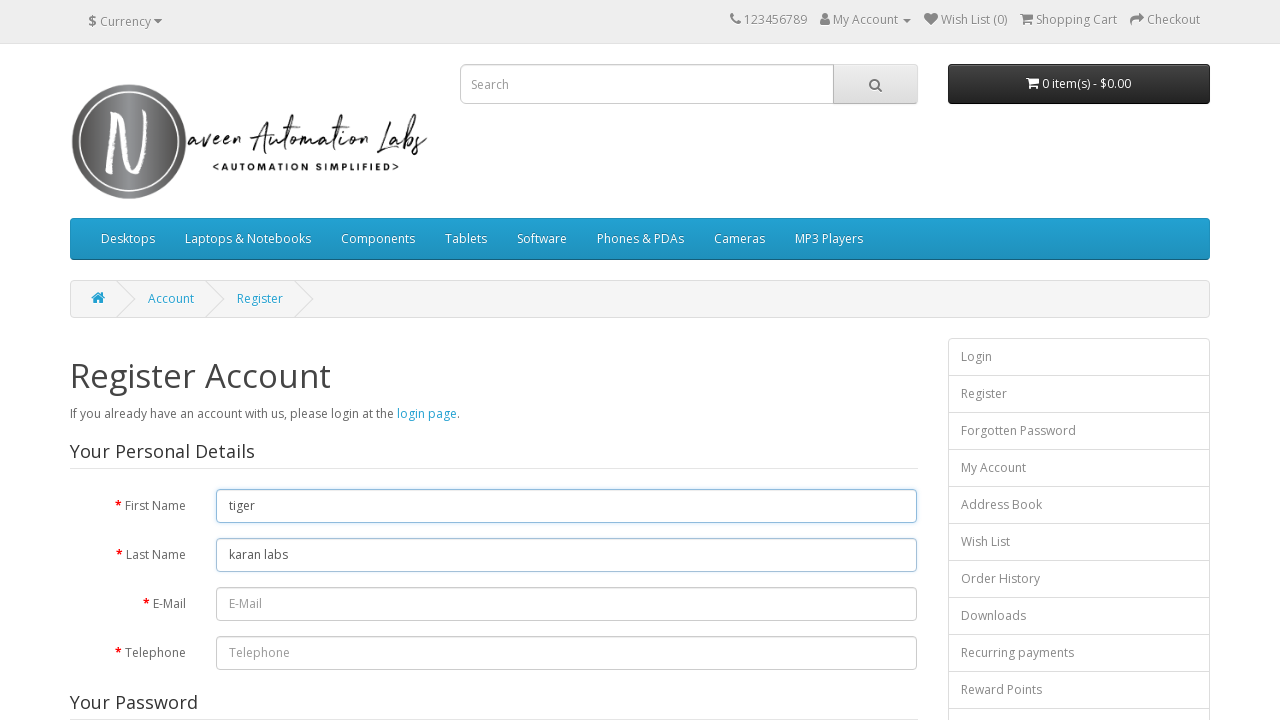

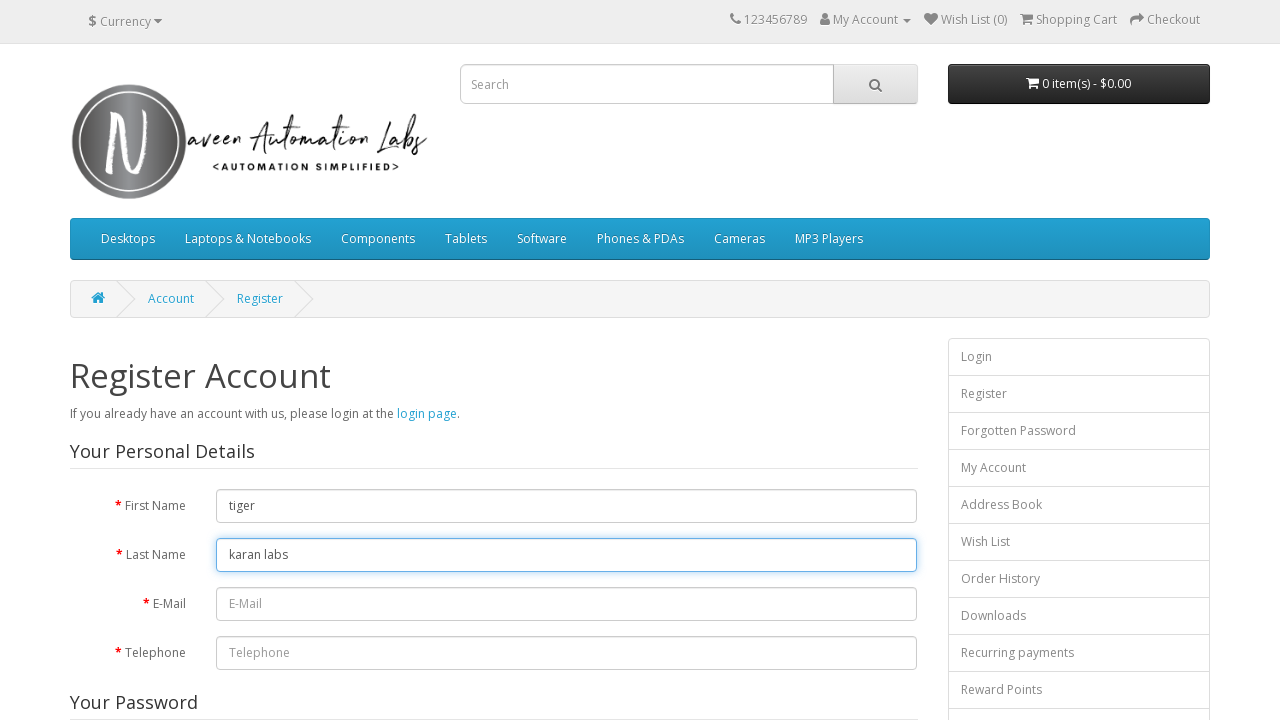